Tests checkbox interaction by clicking on a checkbox element and verifying its selected state on an HTML forms tutorial page.

Starting URL: http://www.echoecho.com/htmlforms09.htm

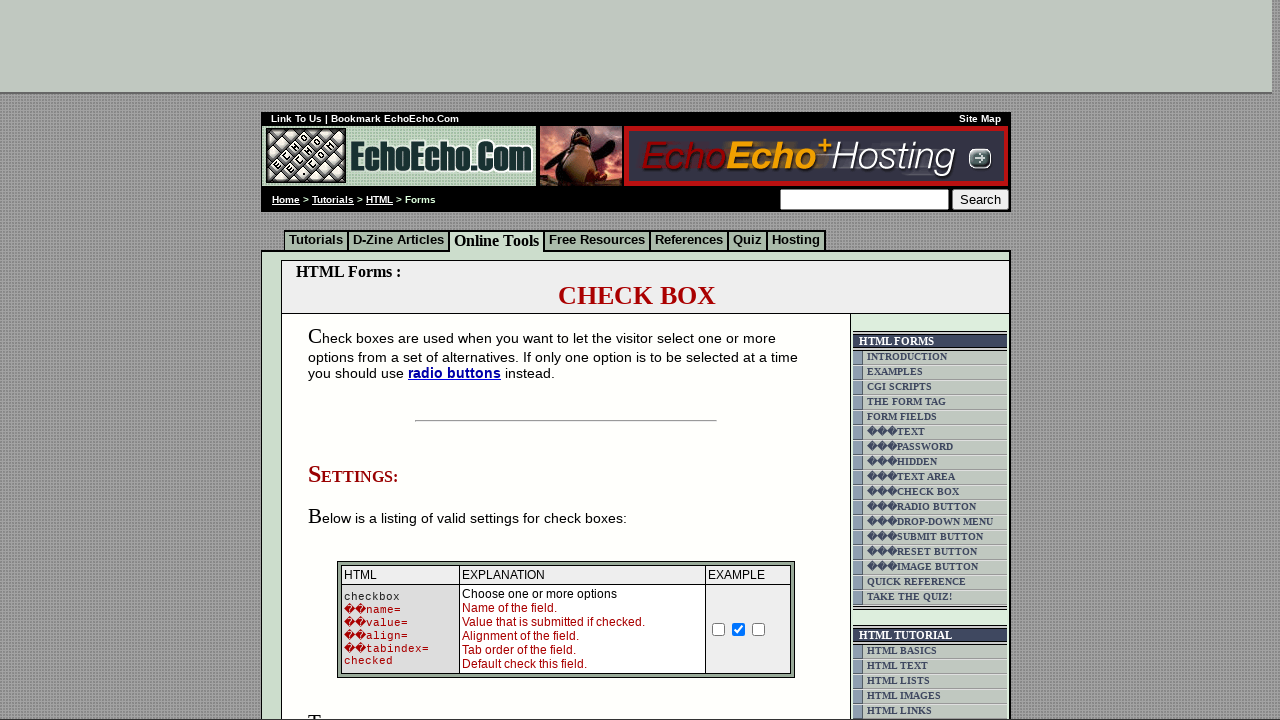

Navigated to HTML forms tutorial page
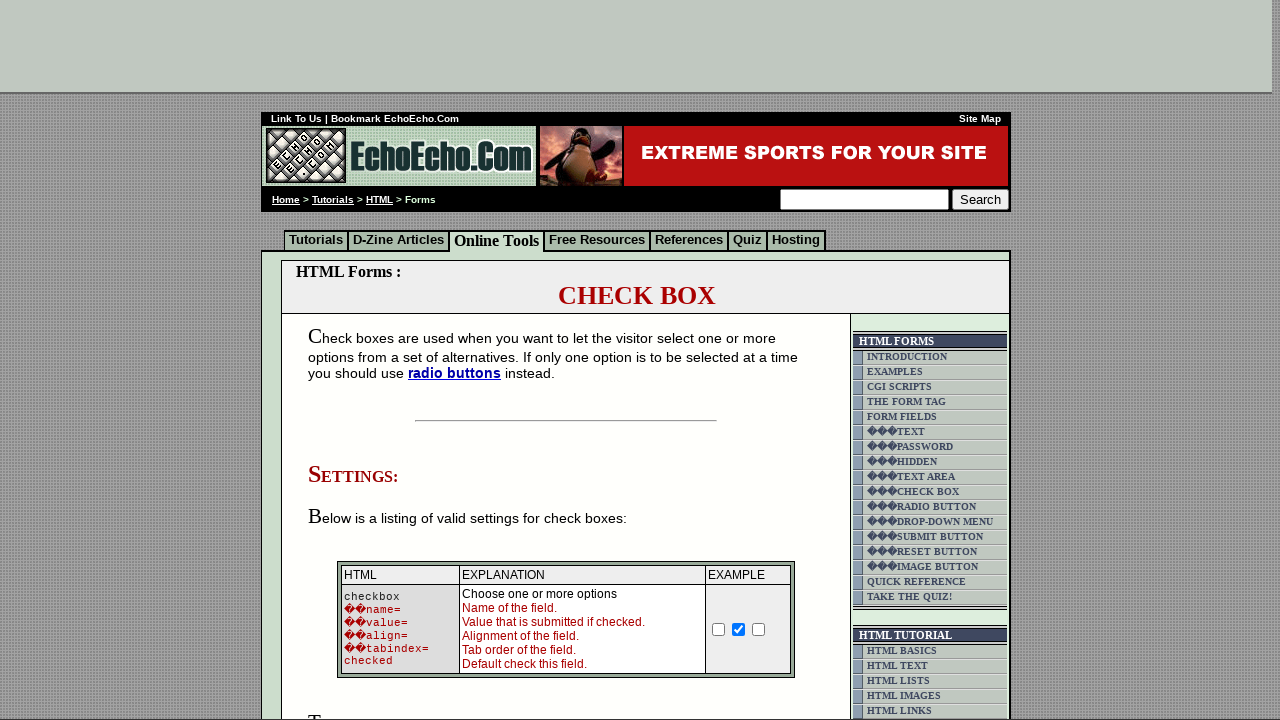

Clicked on the first checkbox option at (354, 360) on input[name='option1']
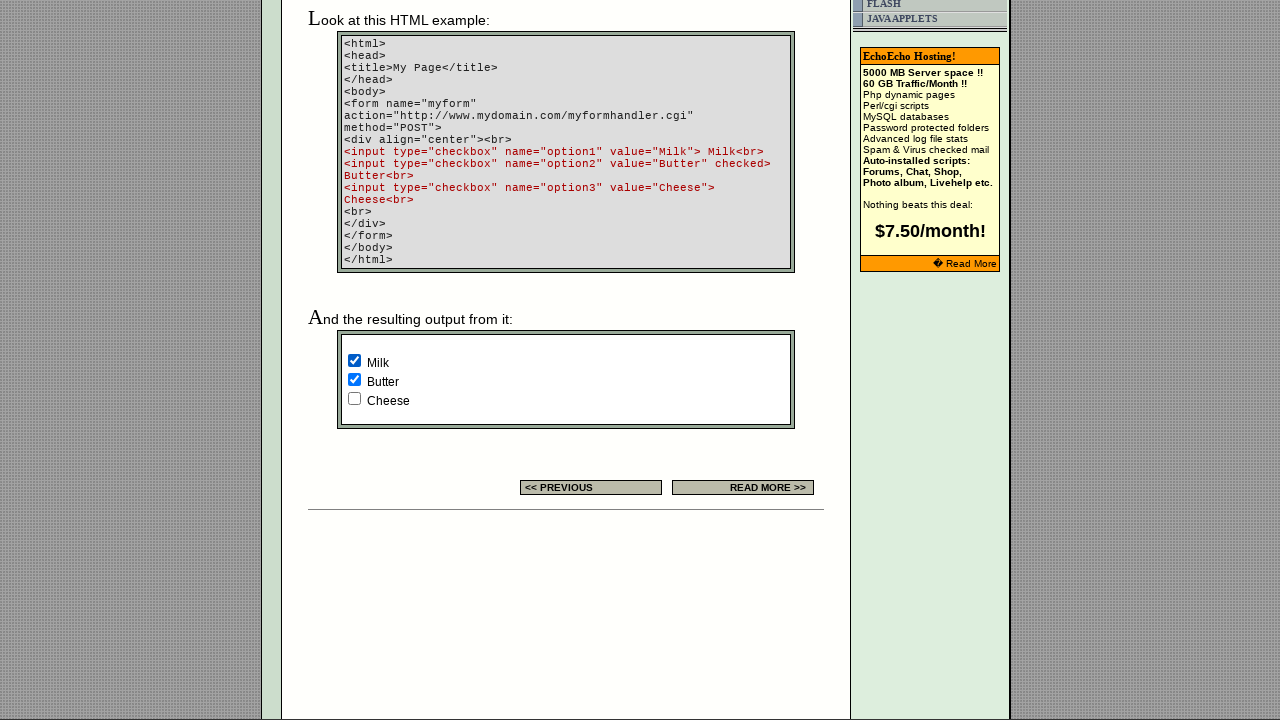

Verified that checkbox is selected
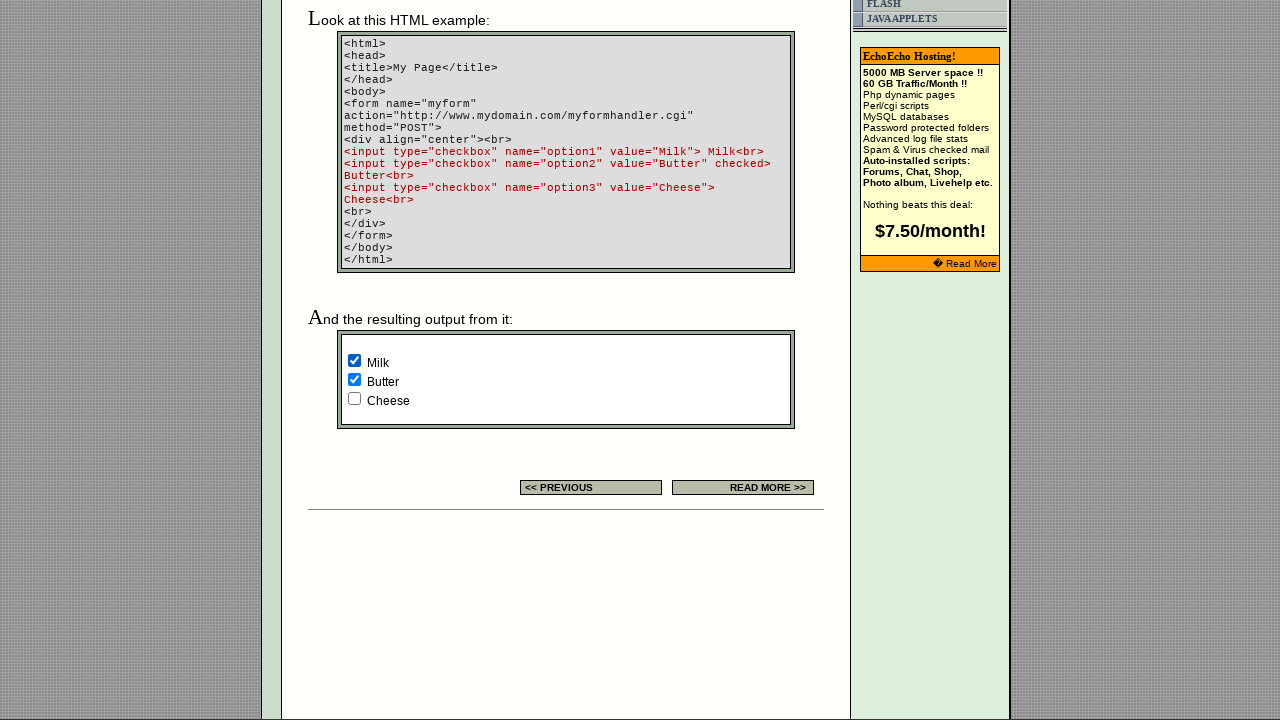

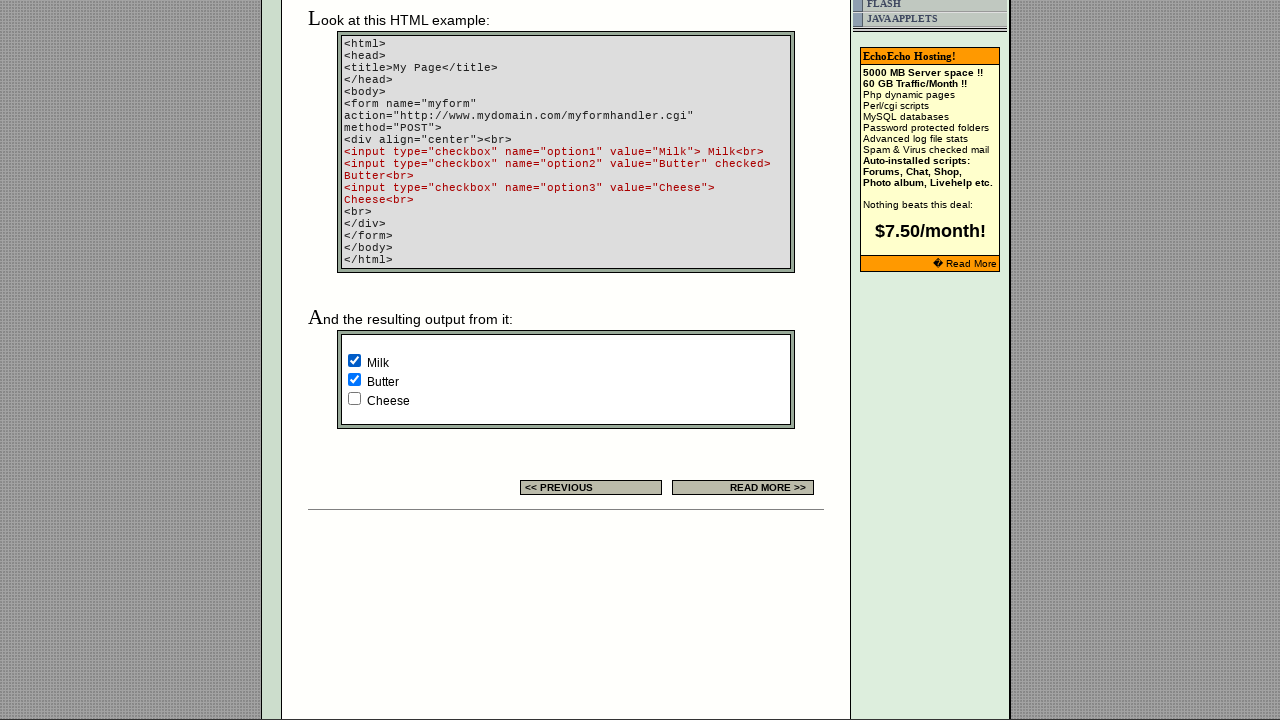